Tests that edits are saved when the edit field loses focus (blur event).

Starting URL: https://demo.playwright.dev/todomvc

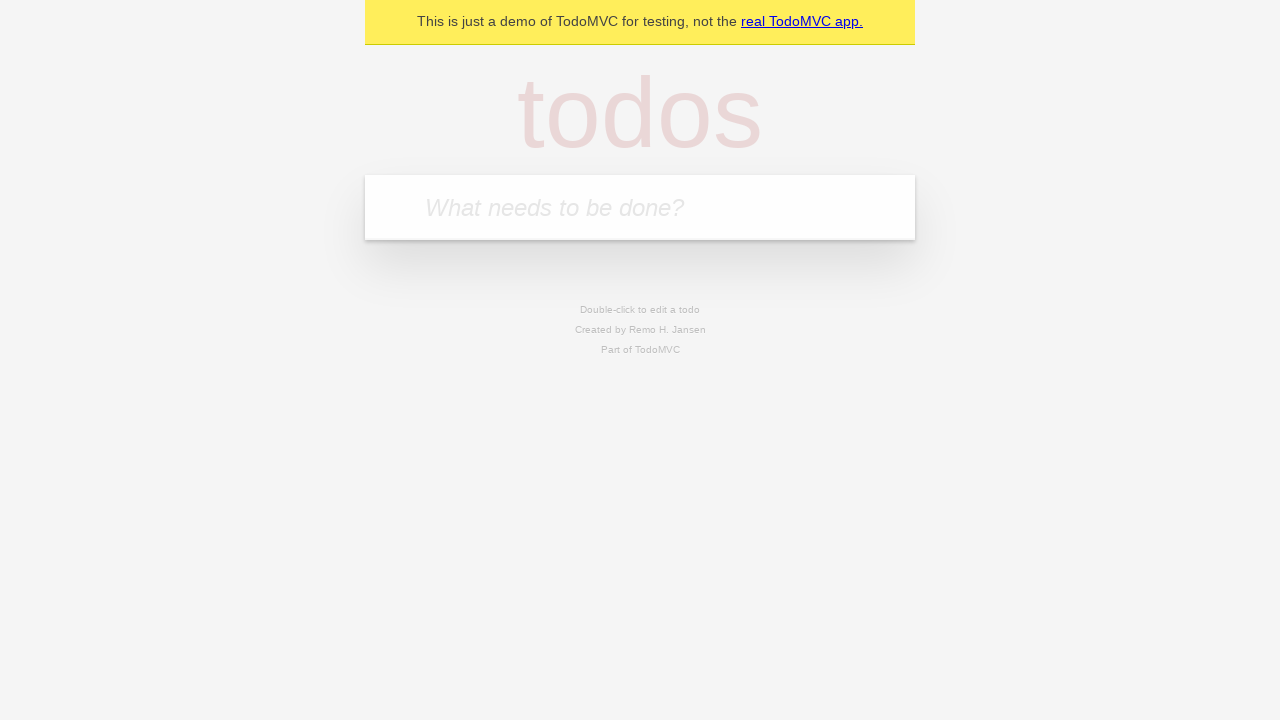

Filled first todo with 'buy some cheese' on internal:attr=[placeholder="What needs to be done?"i]
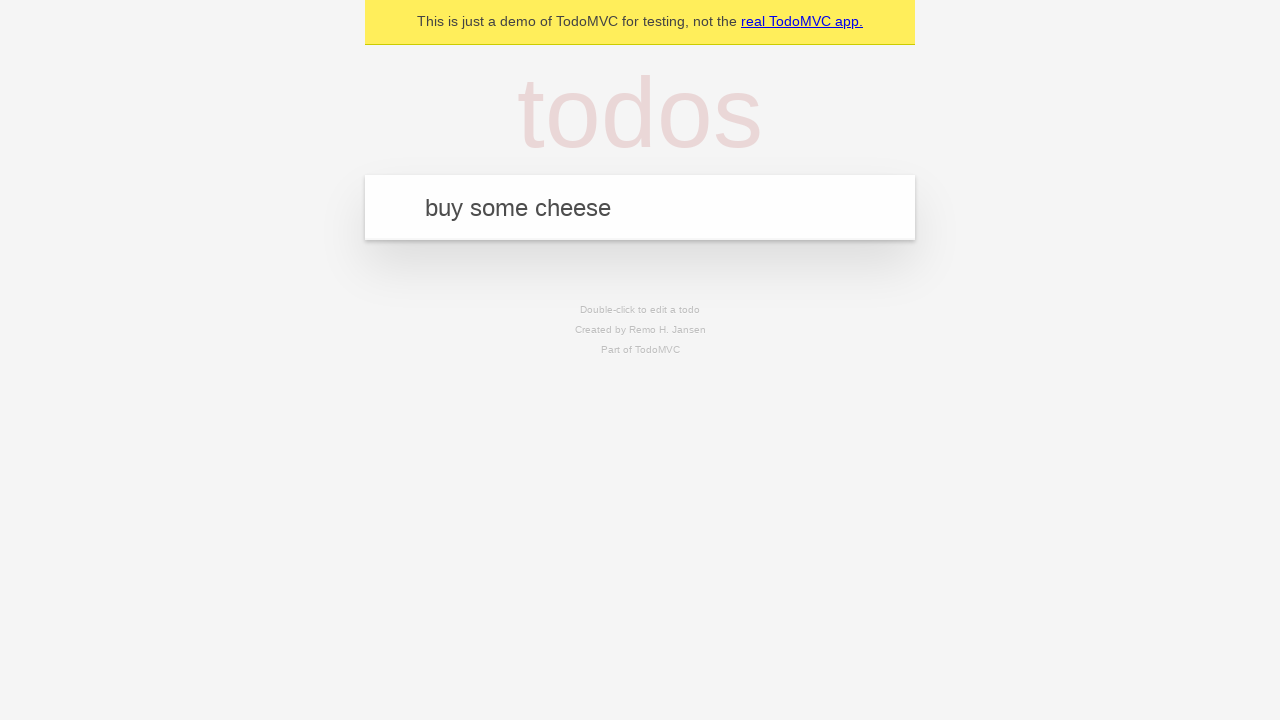

Pressed Enter to create first todo on internal:attr=[placeholder="What needs to be done?"i]
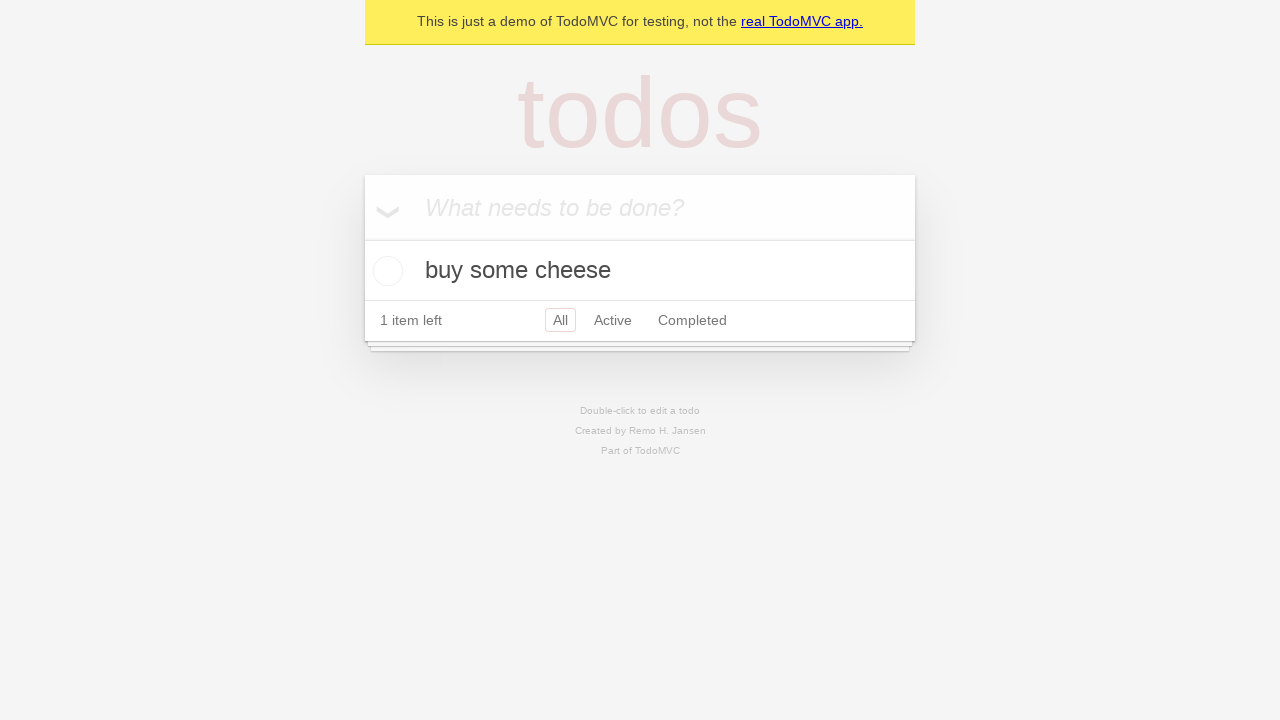

Filled second todo with 'feed the cat' on internal:attr=[placeholder="What needs to be done?"i]
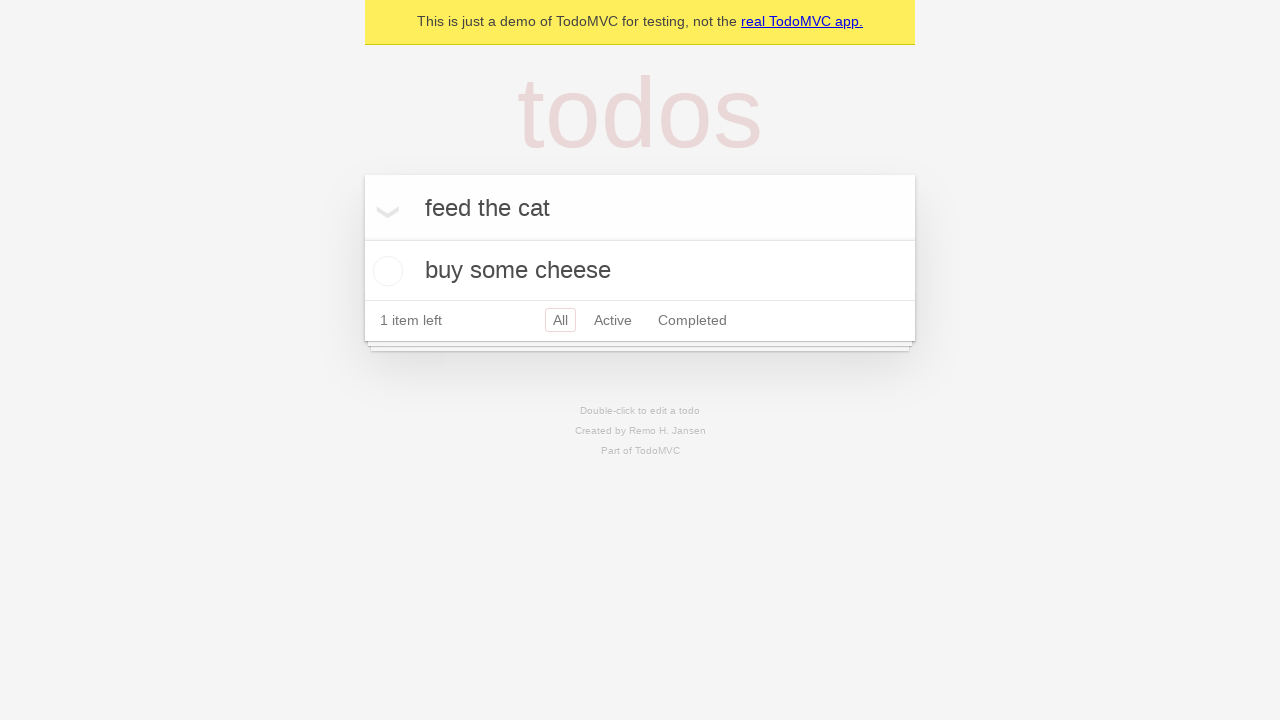

Pressed Enter to create second todo on internal:attr=[placeholder="What needs to be done?"i]
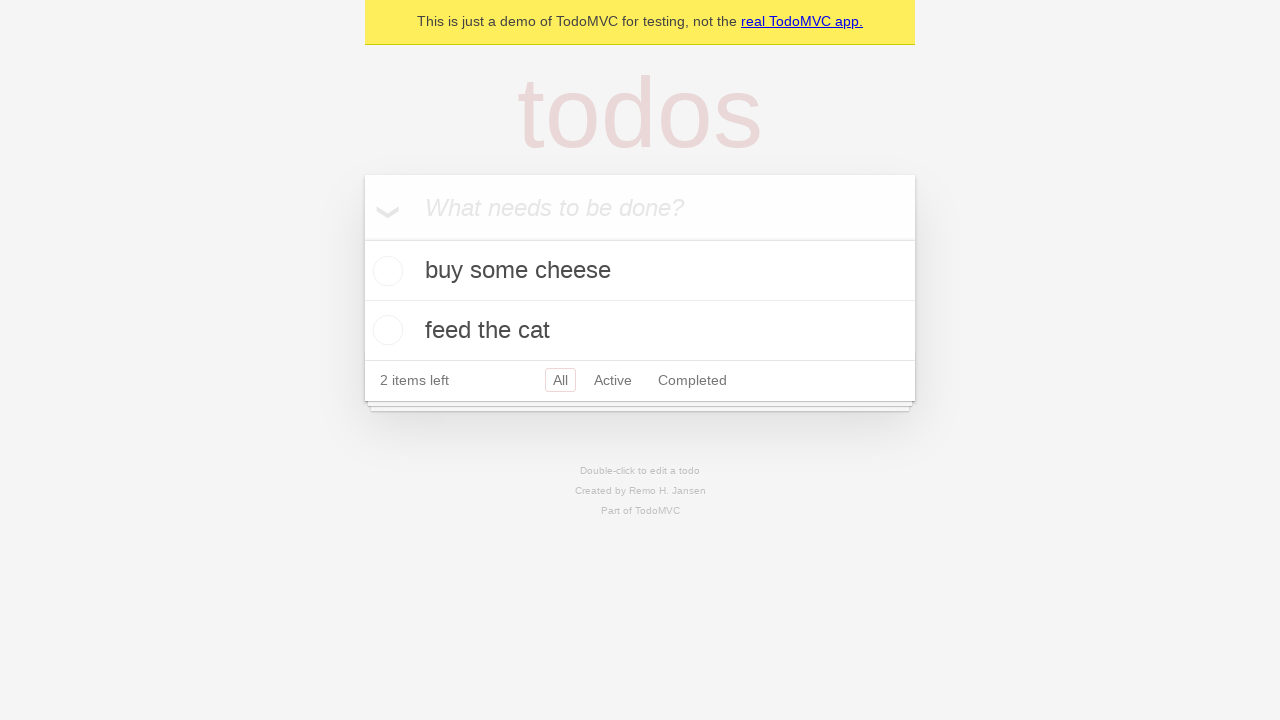

Filled third todo with 'book a doctors appointment' on internal:attr=[placeholder="What needs to be done?"i]
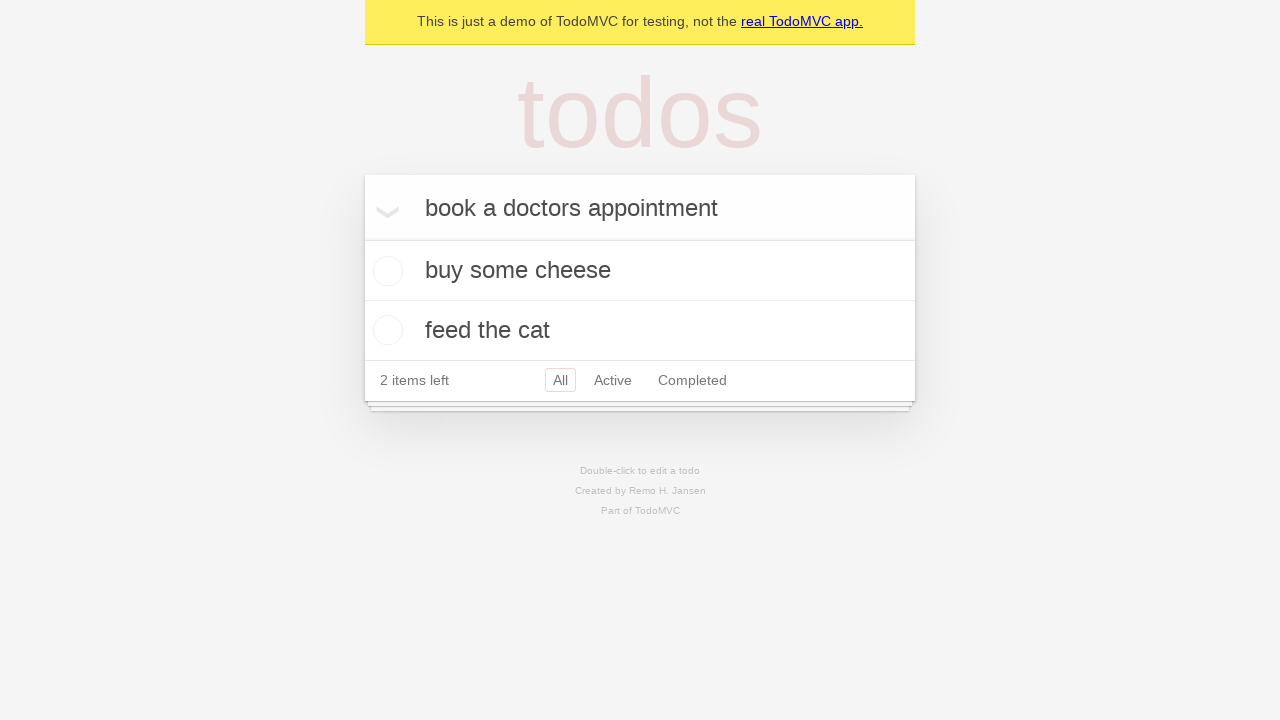

Pressed Enter to create third todo on internal:attr=[placeholder="What needs to be done?"i]
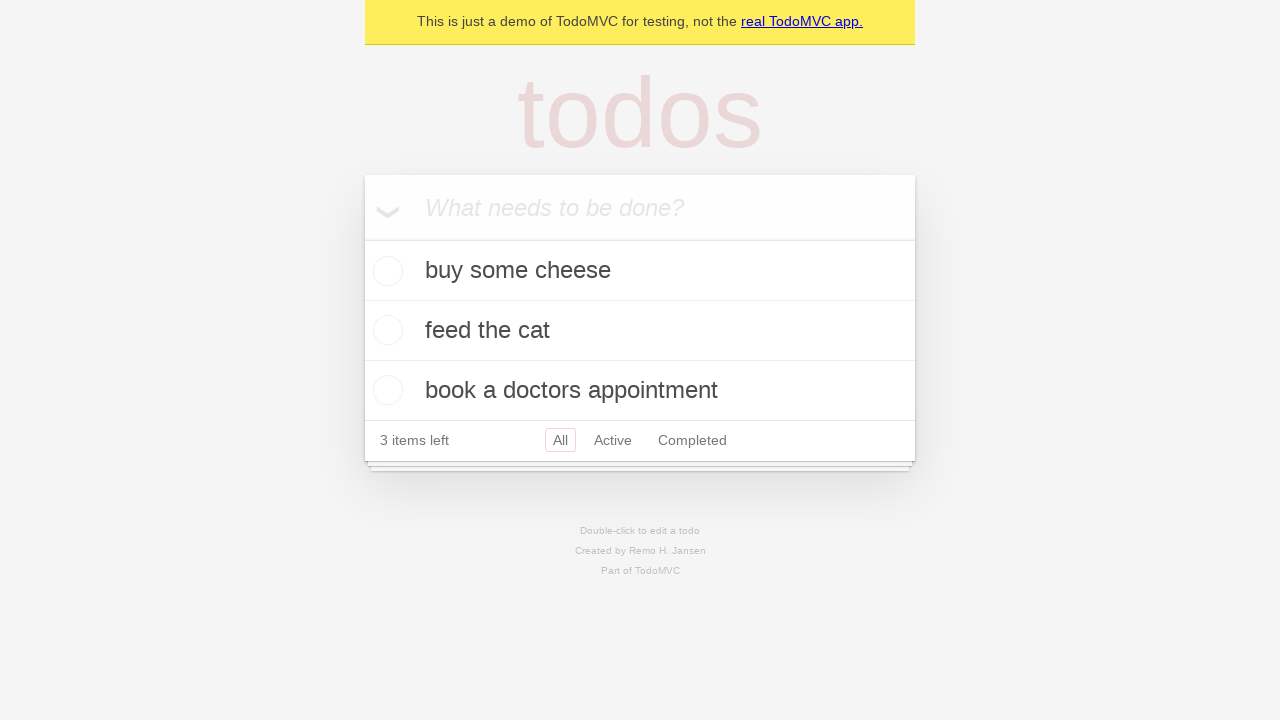

Waited for all 3 todo items to appear
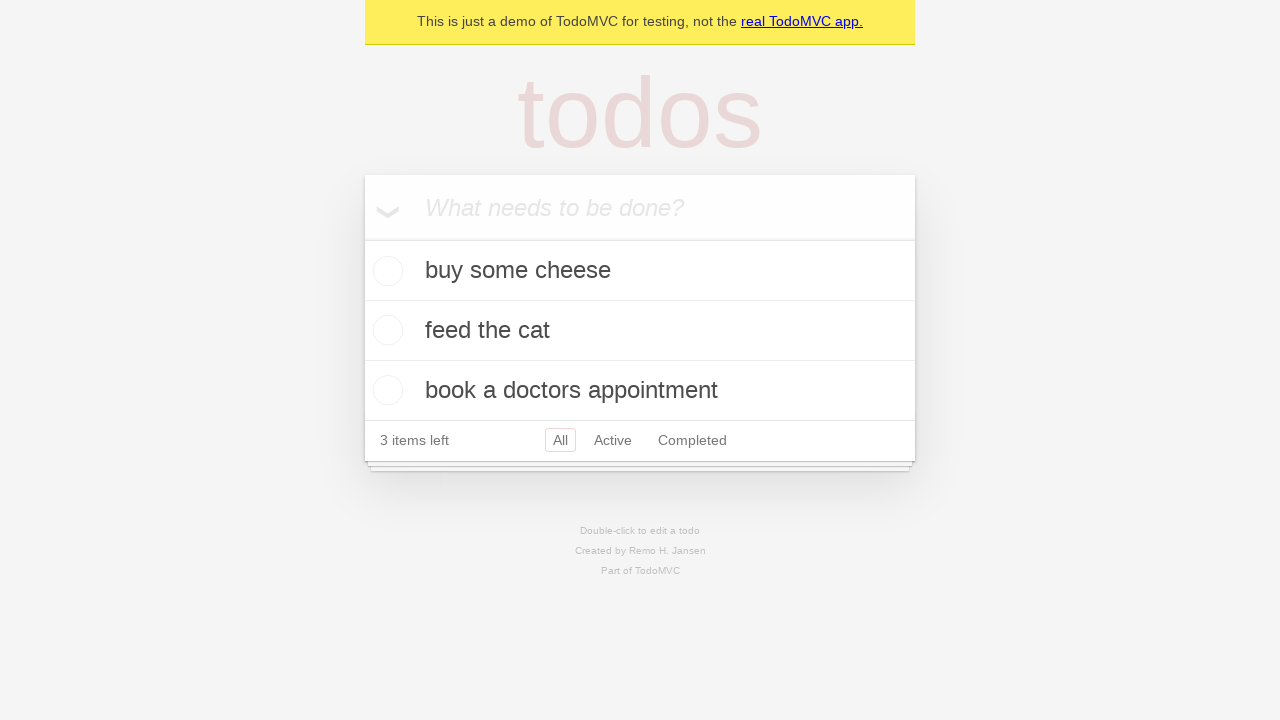

Double-clicked second todo item to enter edit mode at (640, 331) on internal:testid=[data-testid="todo-item"s] >> nth=1
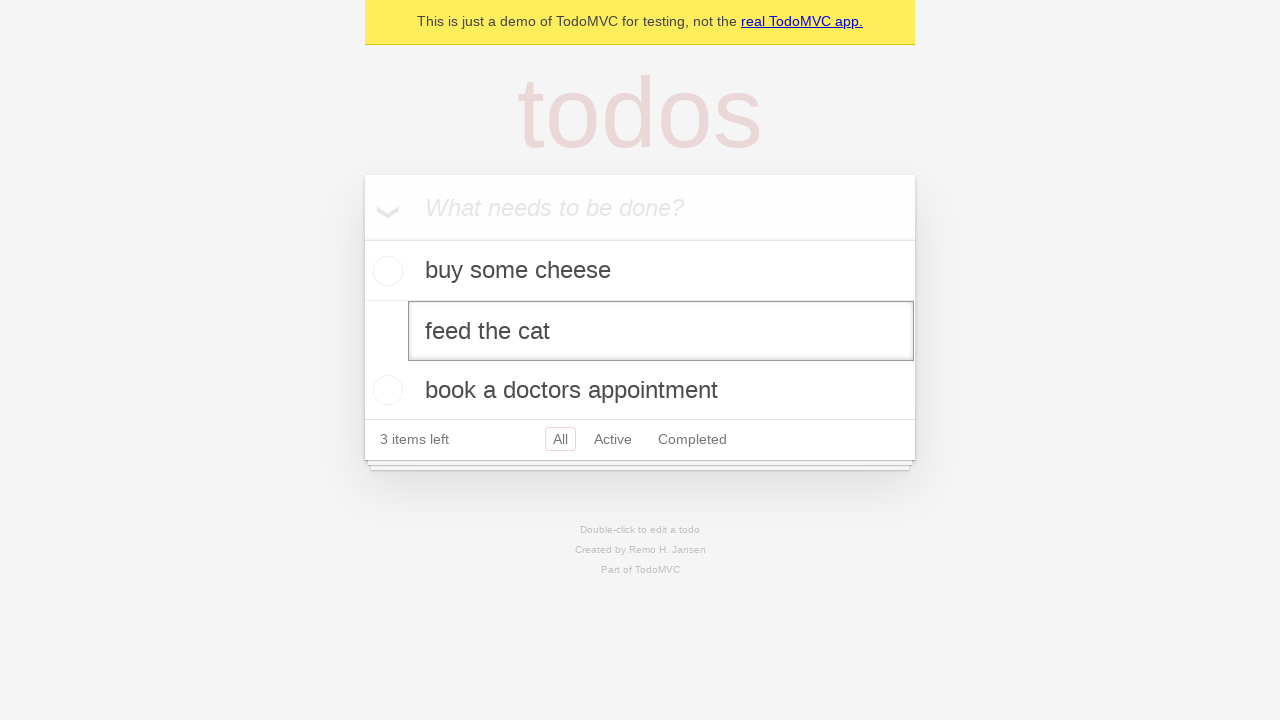

Changed edit text to 'buy some sausages' on internal:testid=[data-testid="todo-item"s] >> nth=1 >> internal:role=textbox[nam
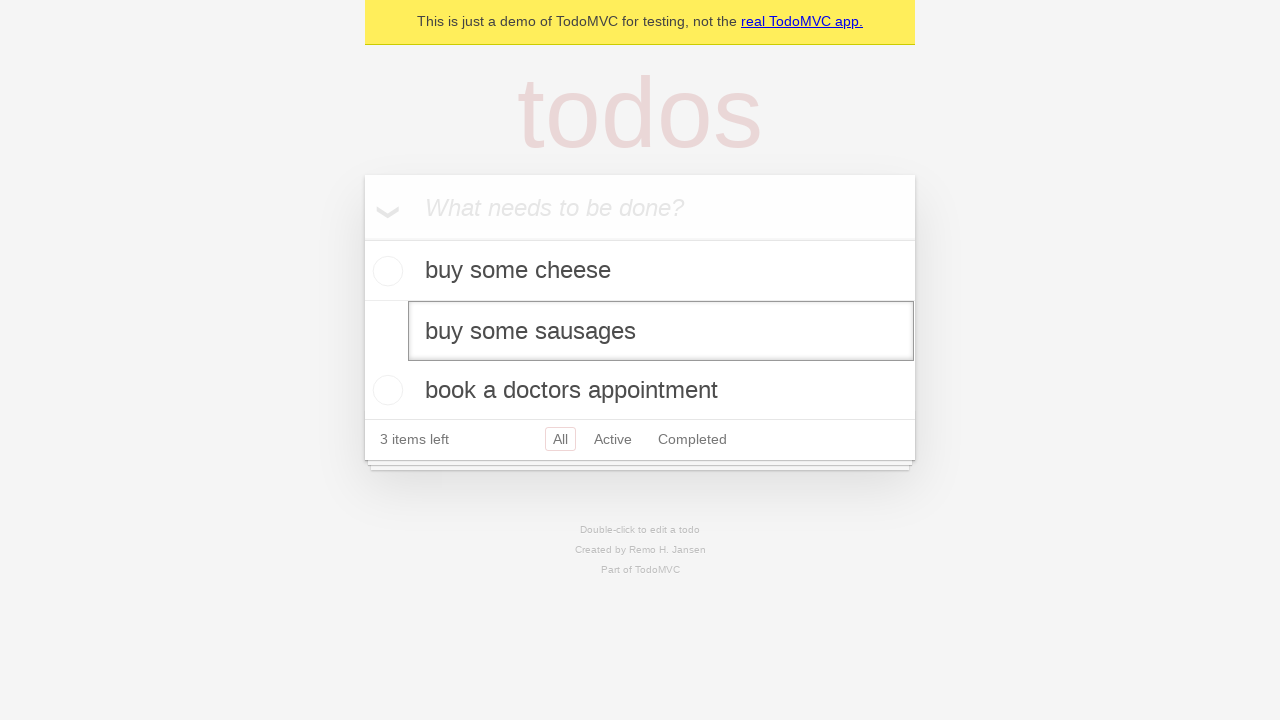

Dispatched blur event to save edit
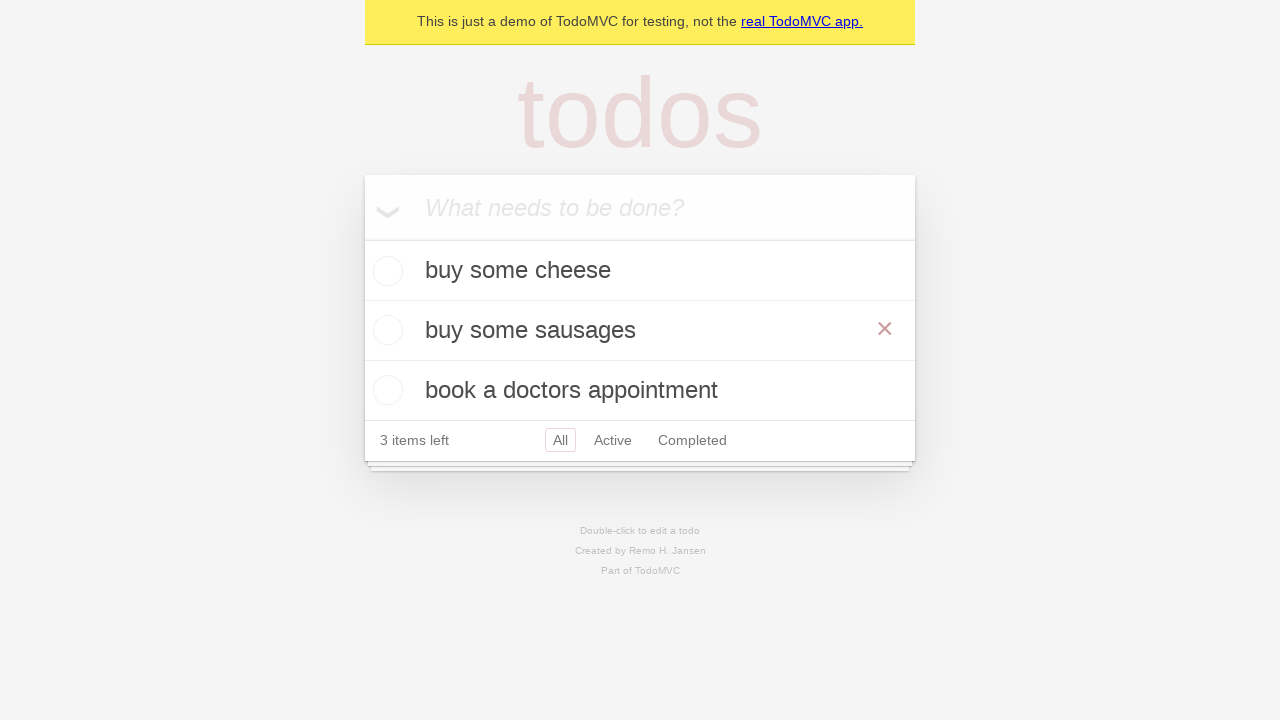

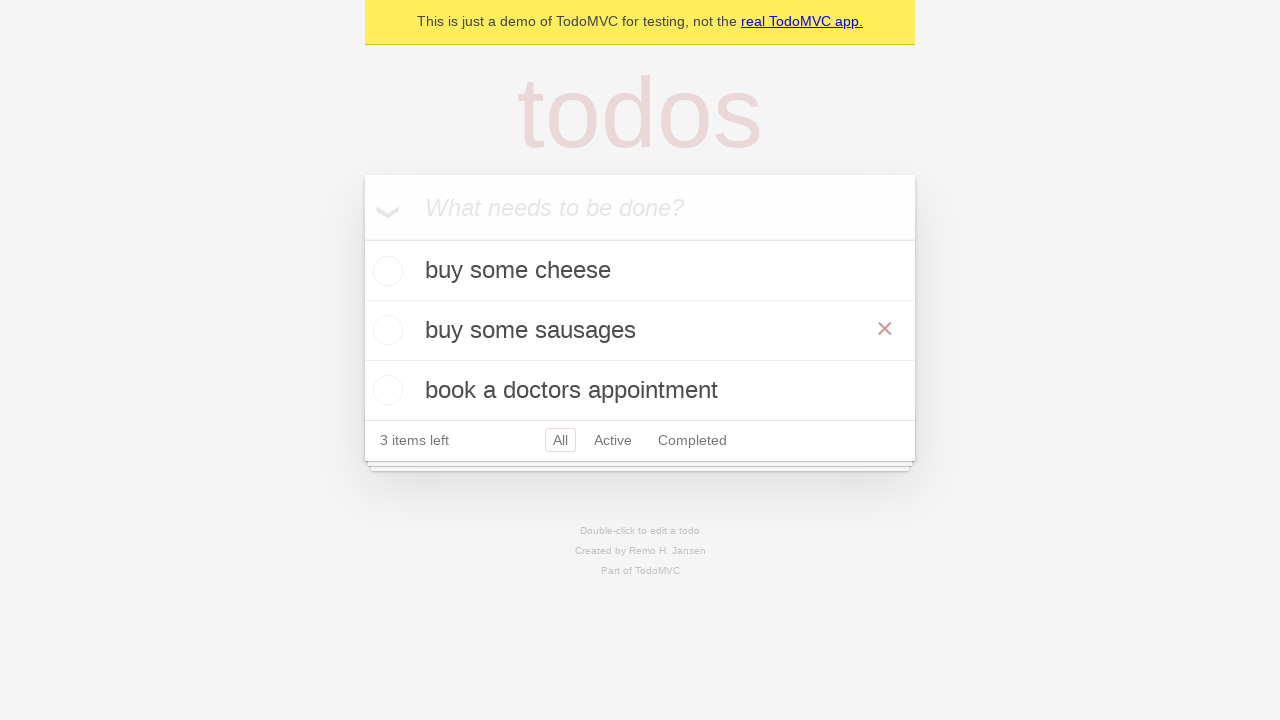